Tests a registration form by filling the first 3 required input fields with text and submitting the form, then verifies the success message is displayed.

Starting URL: http://suninjuly.github.io/registration2.html

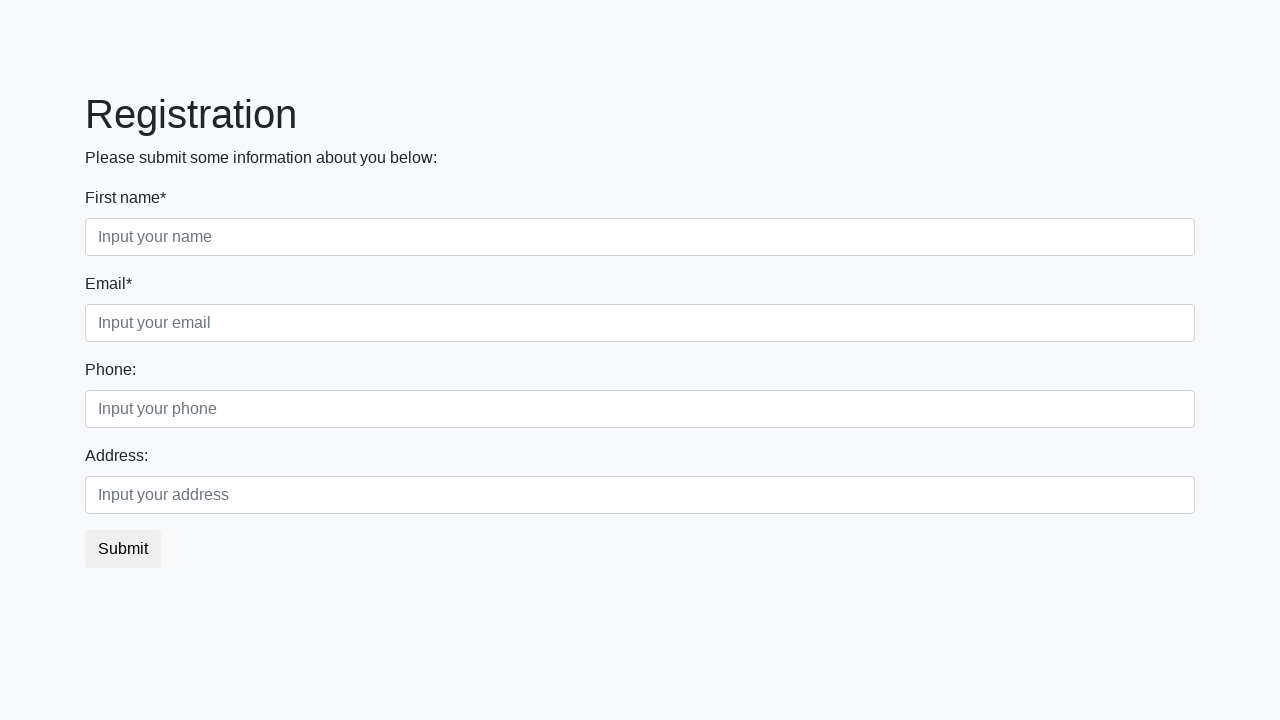

Located all input elements on the registration form
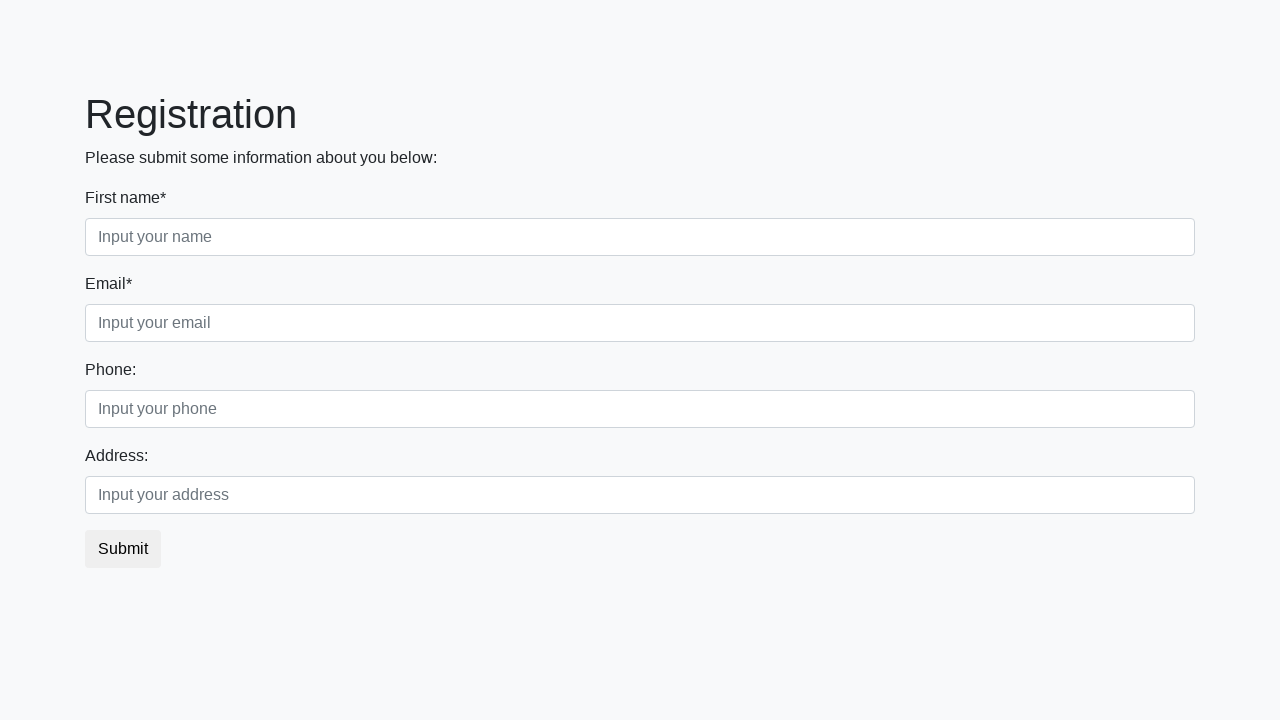

Filled input field 1 with test data on input >> nth=0
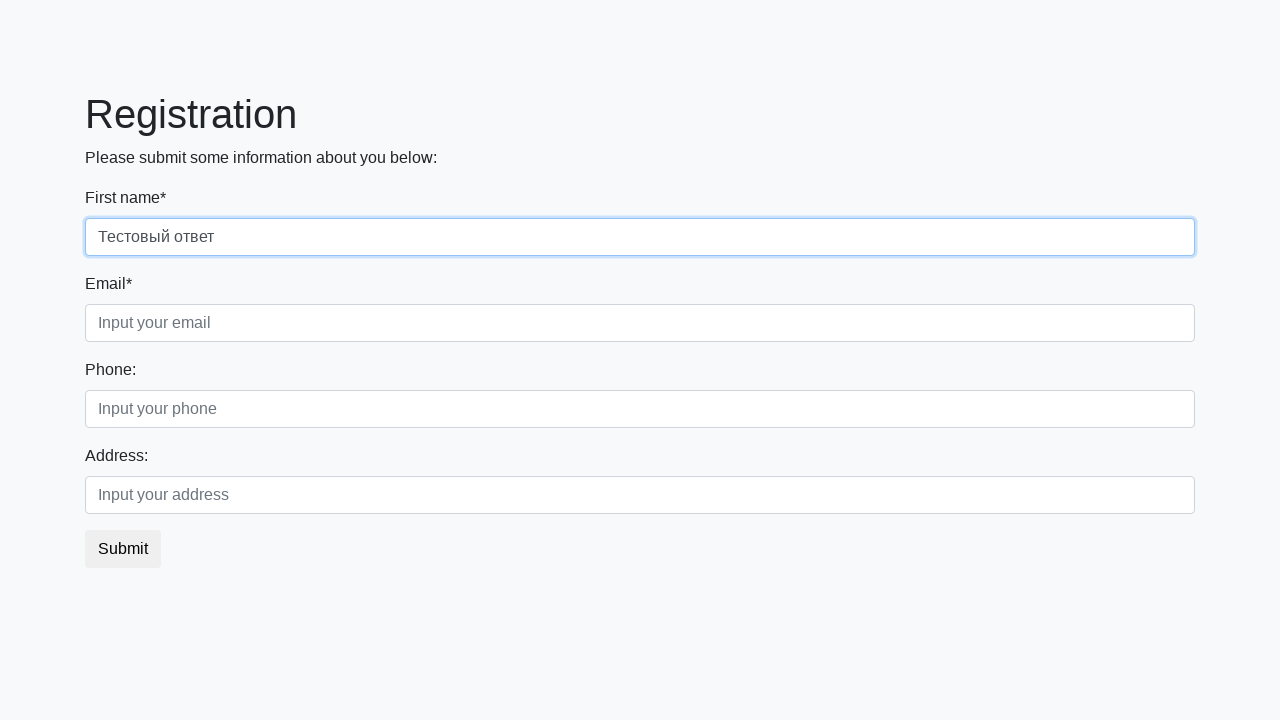

Filled input field 2 with test data on input >> nth=1
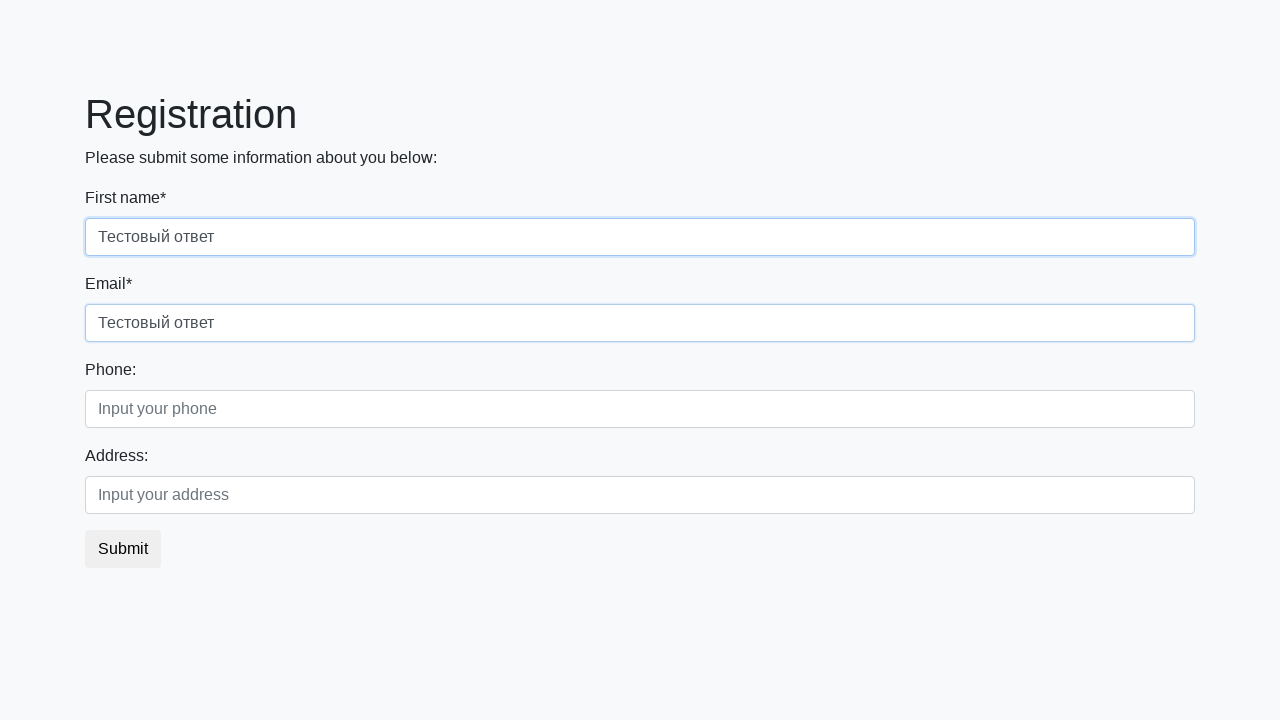

Filled input field 3 with test data on input >> nth=2
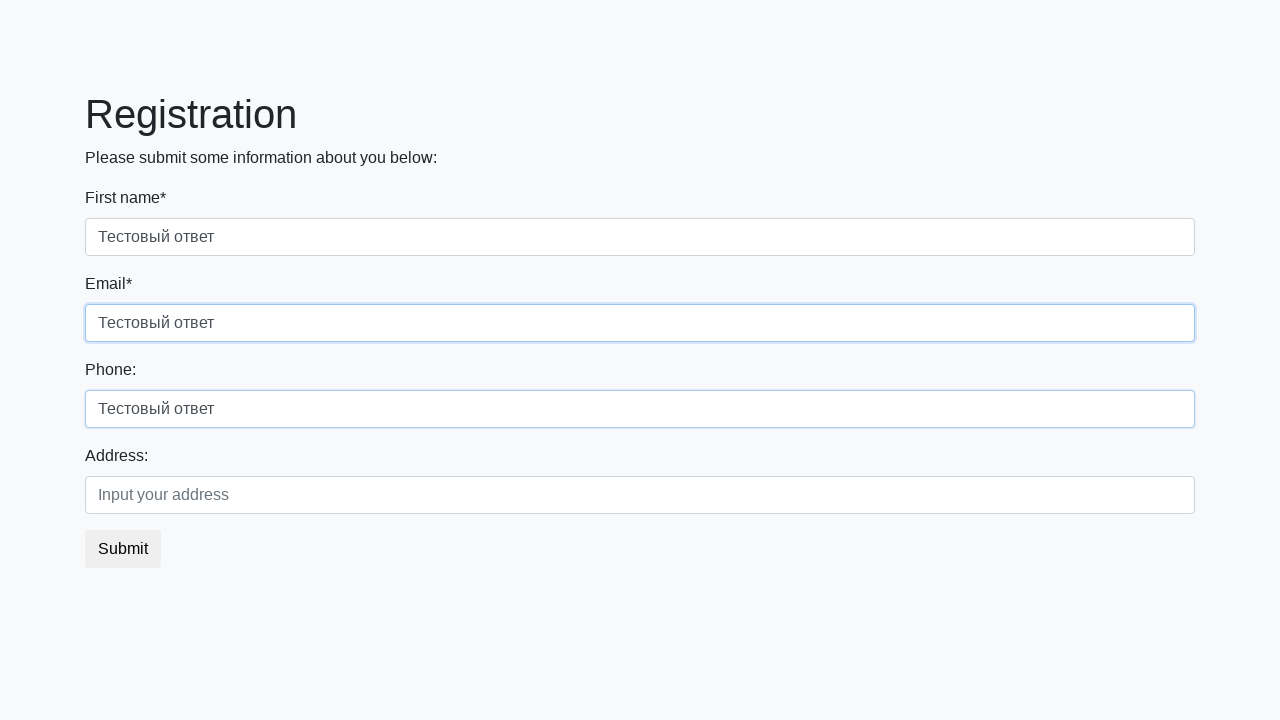

Clicked the submit button at (123, 549) on button.btn
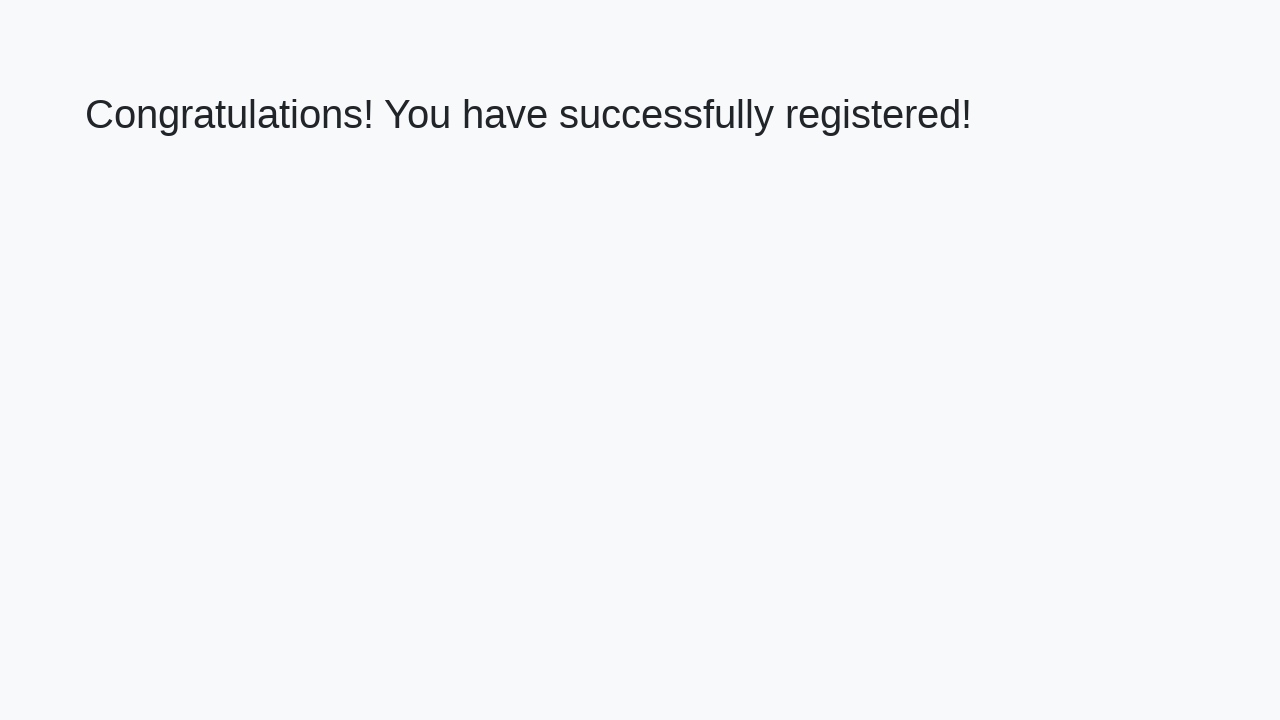

Success message heading loaded
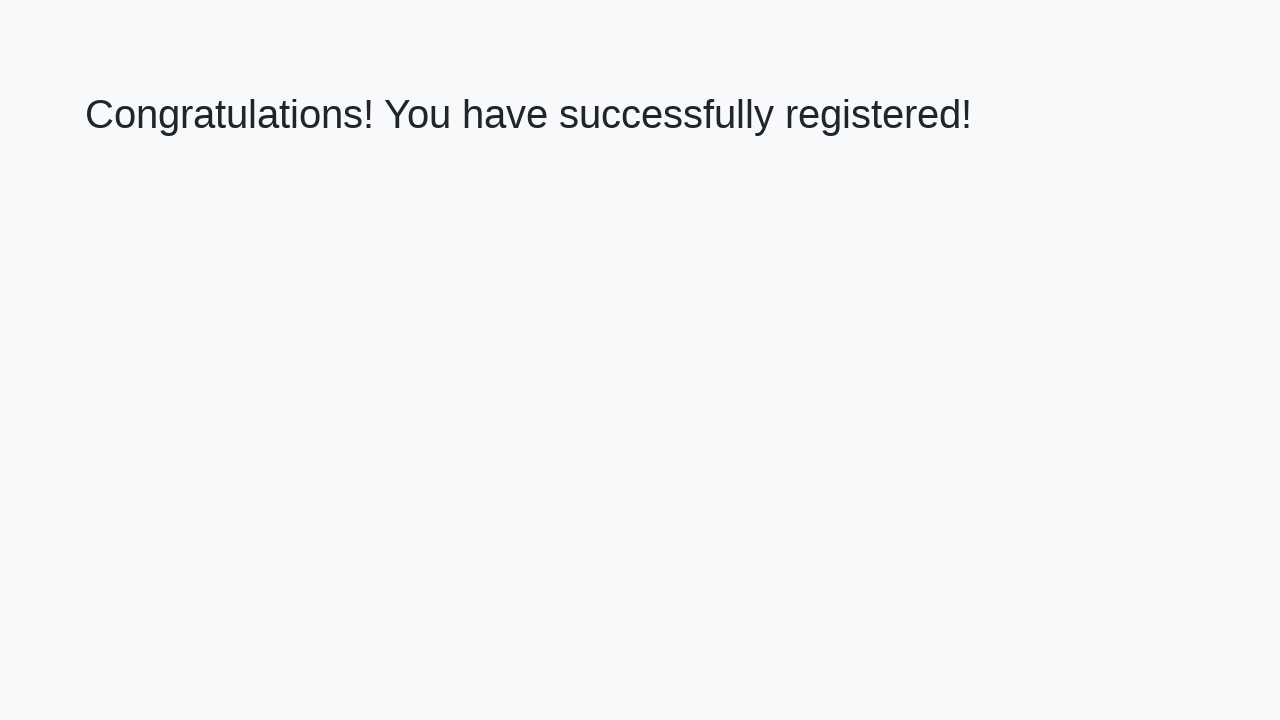

Retrieved success message text
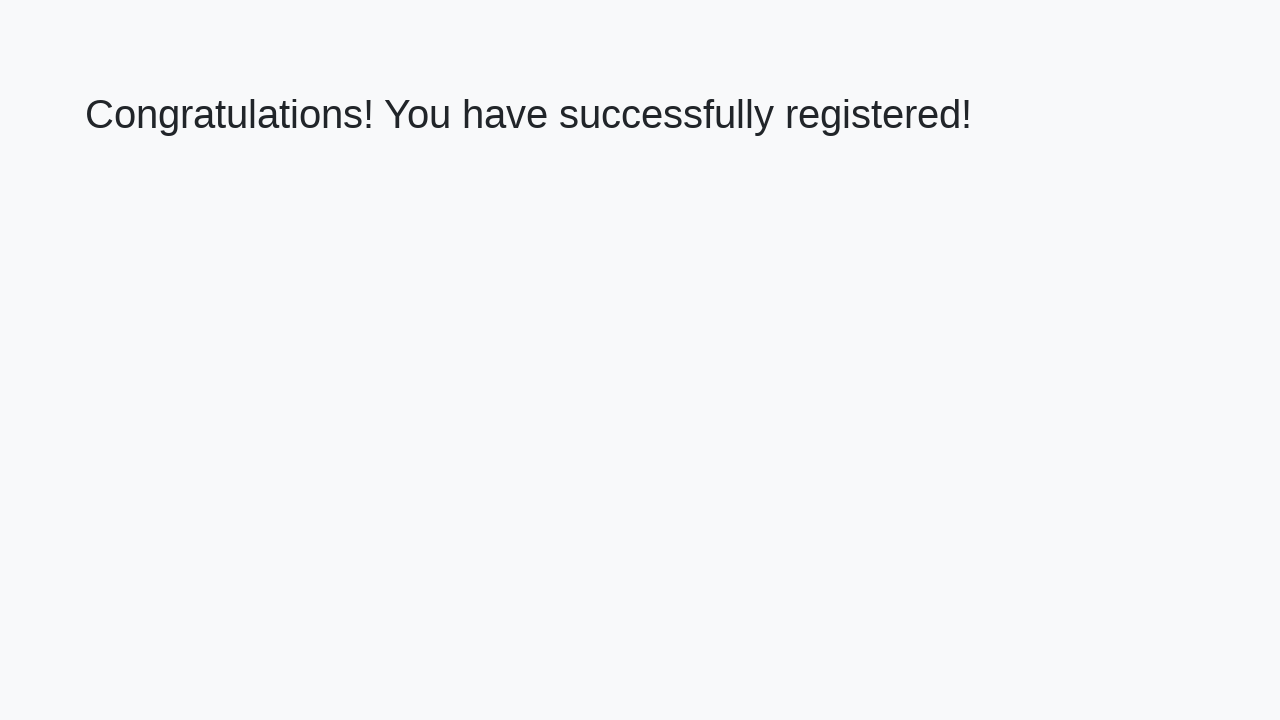

Verified success message displays correct text
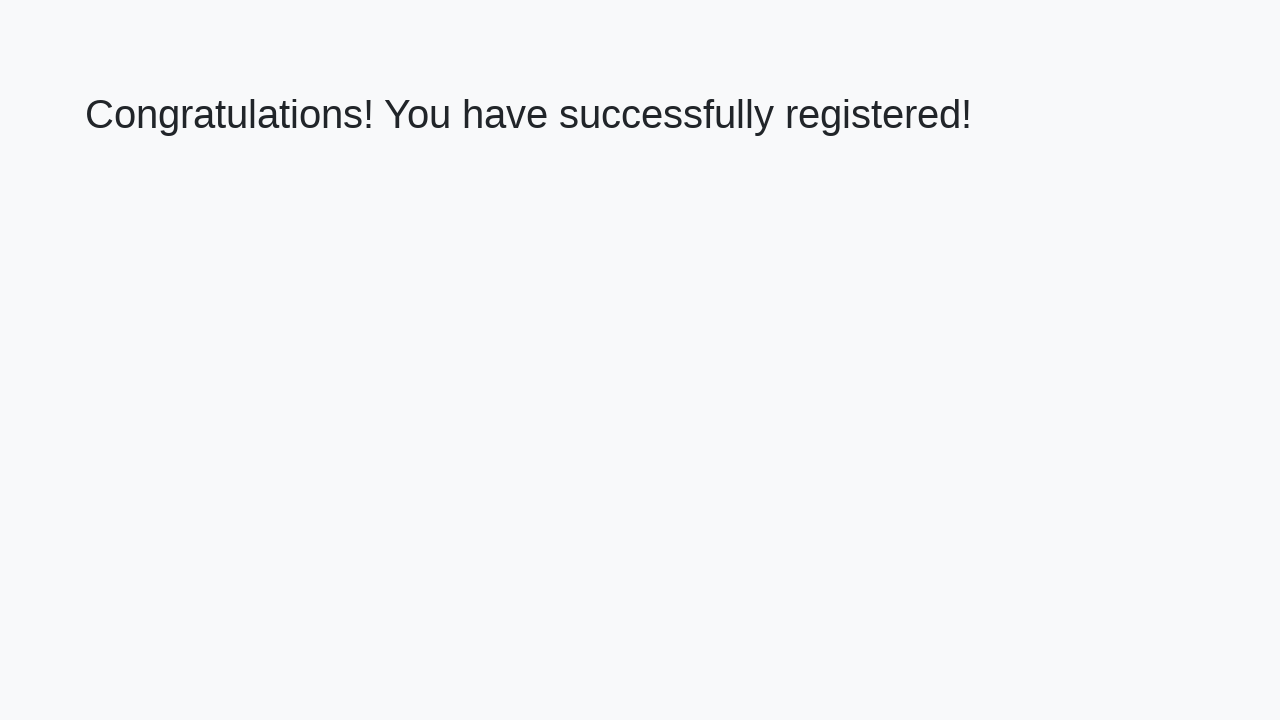

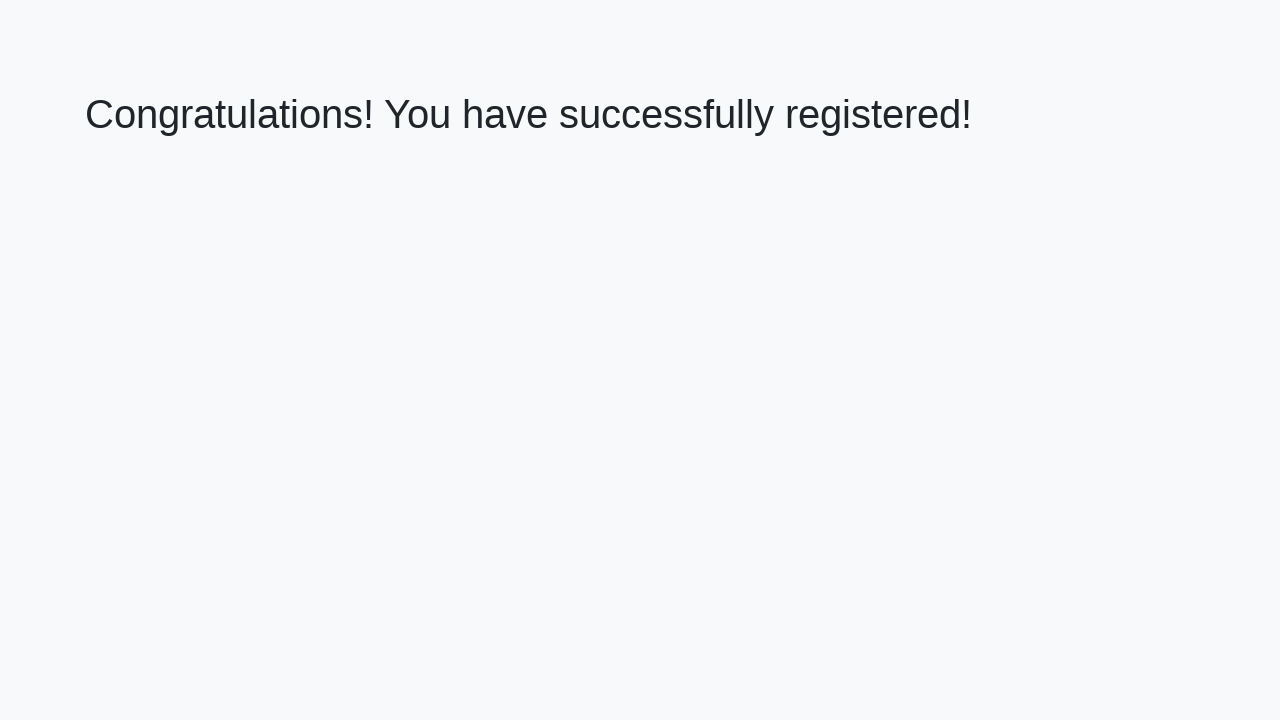